Tests the register button functionality on Tokopedia homepage by locating and clicking the registration button in the header.

Starting URL: https://www.tokopedia.com/

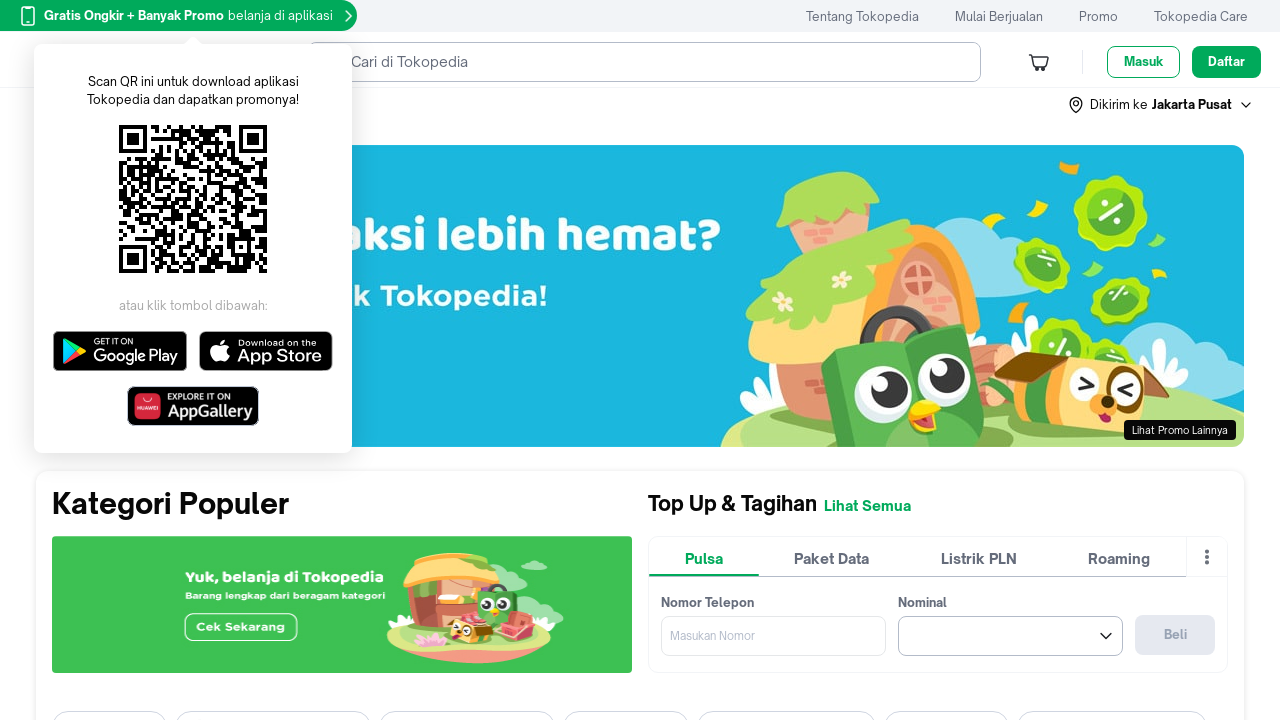

Waited for register button to load in header
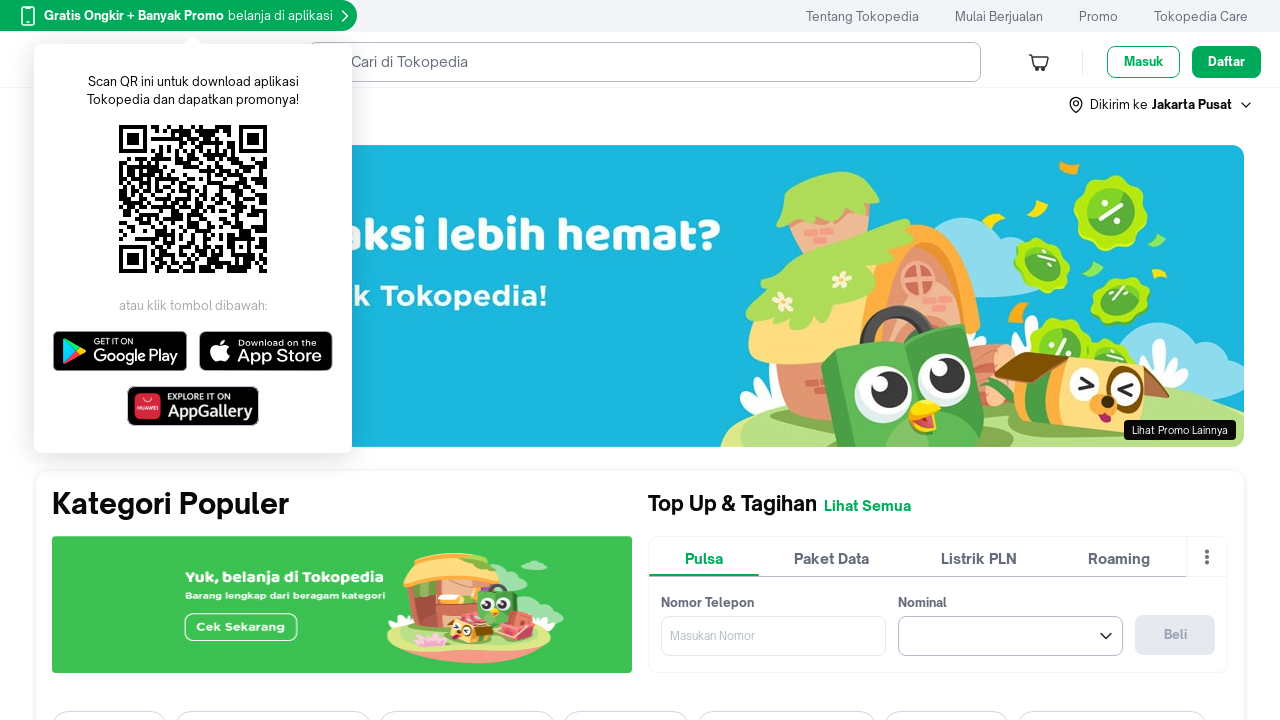

Retrieved register button text:  Daftar 
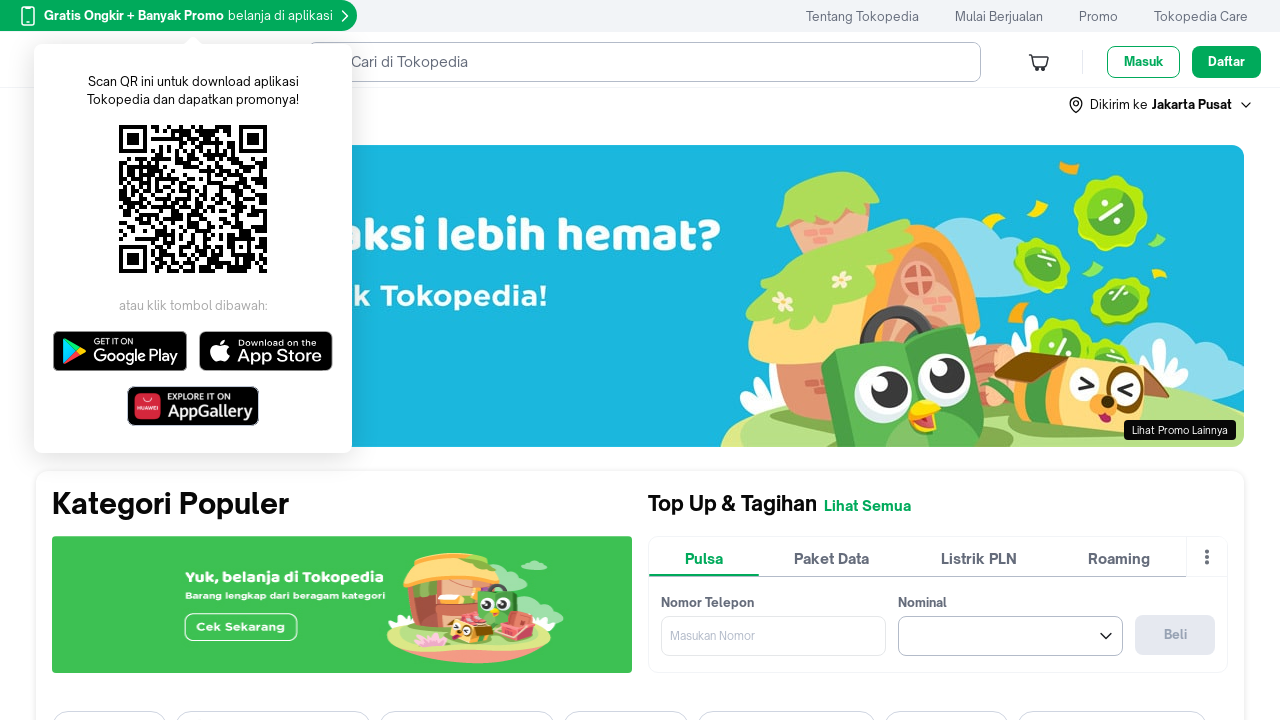

Clicked the register button in header
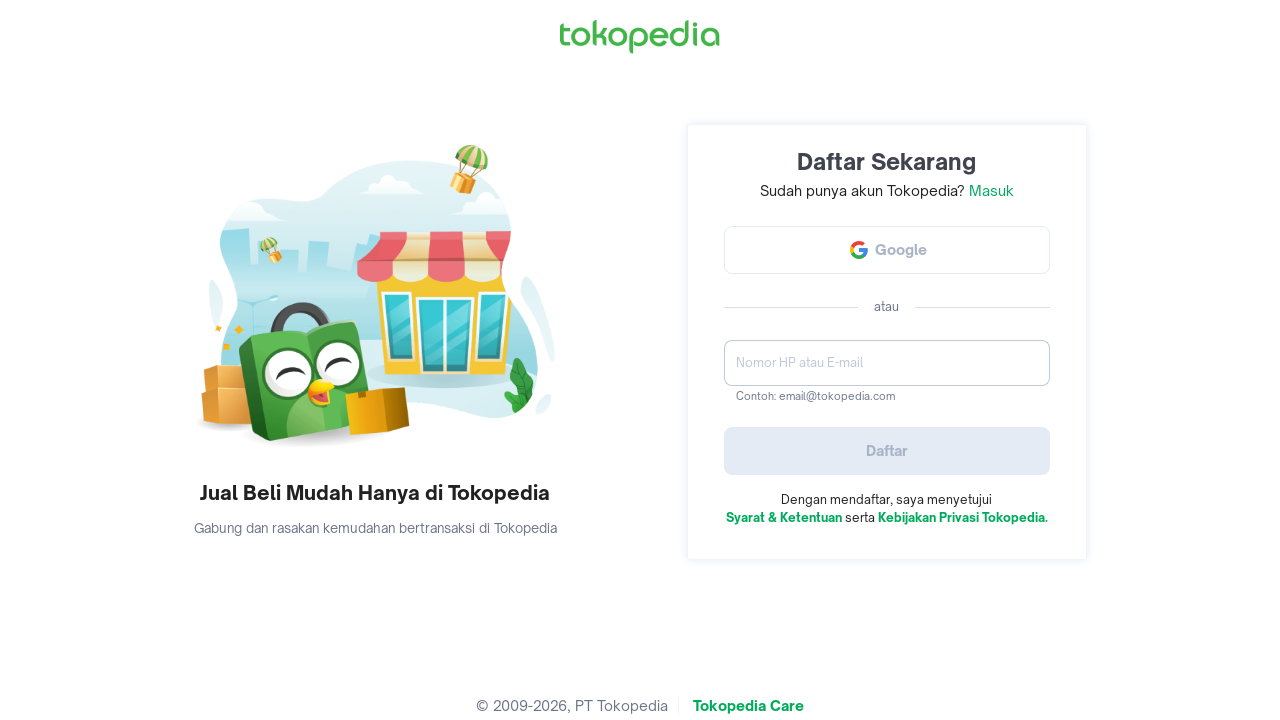

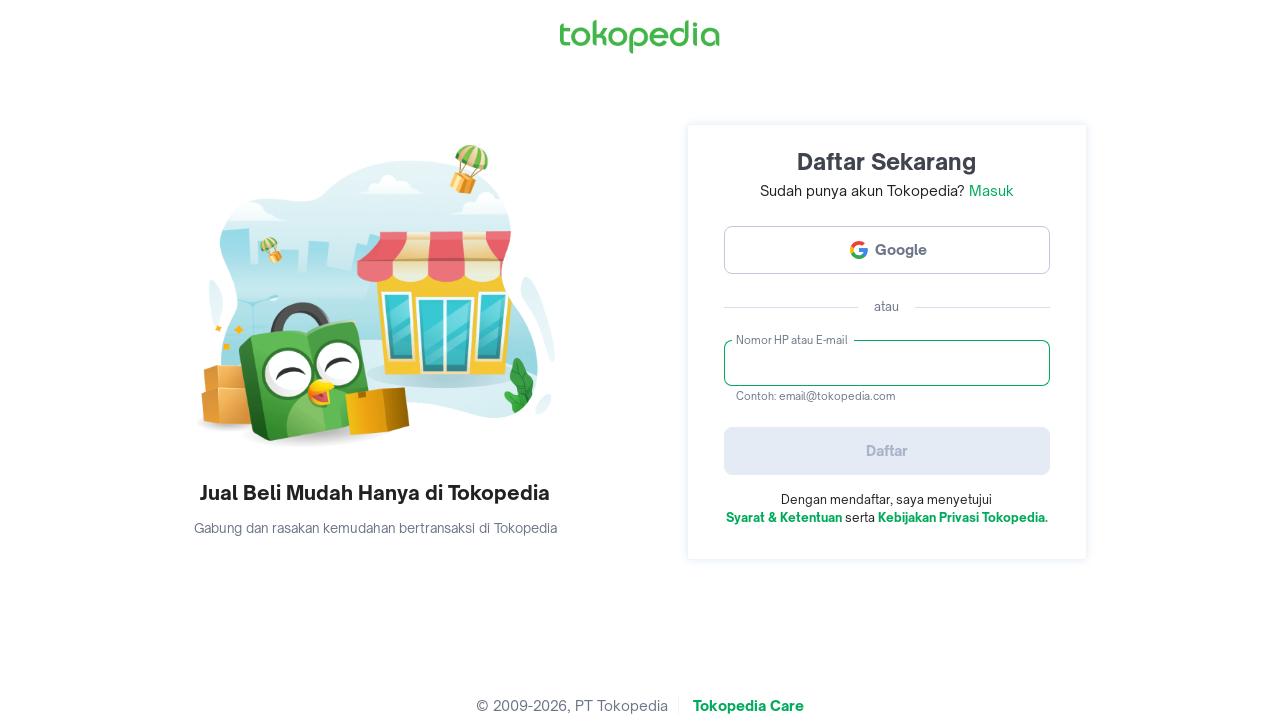